Tests adding and removing dynamic elements by clicking Add Element button multiple times then removing all created elements

Starting URL: https://the-internet.herokuapp.com/add_remove_elements/

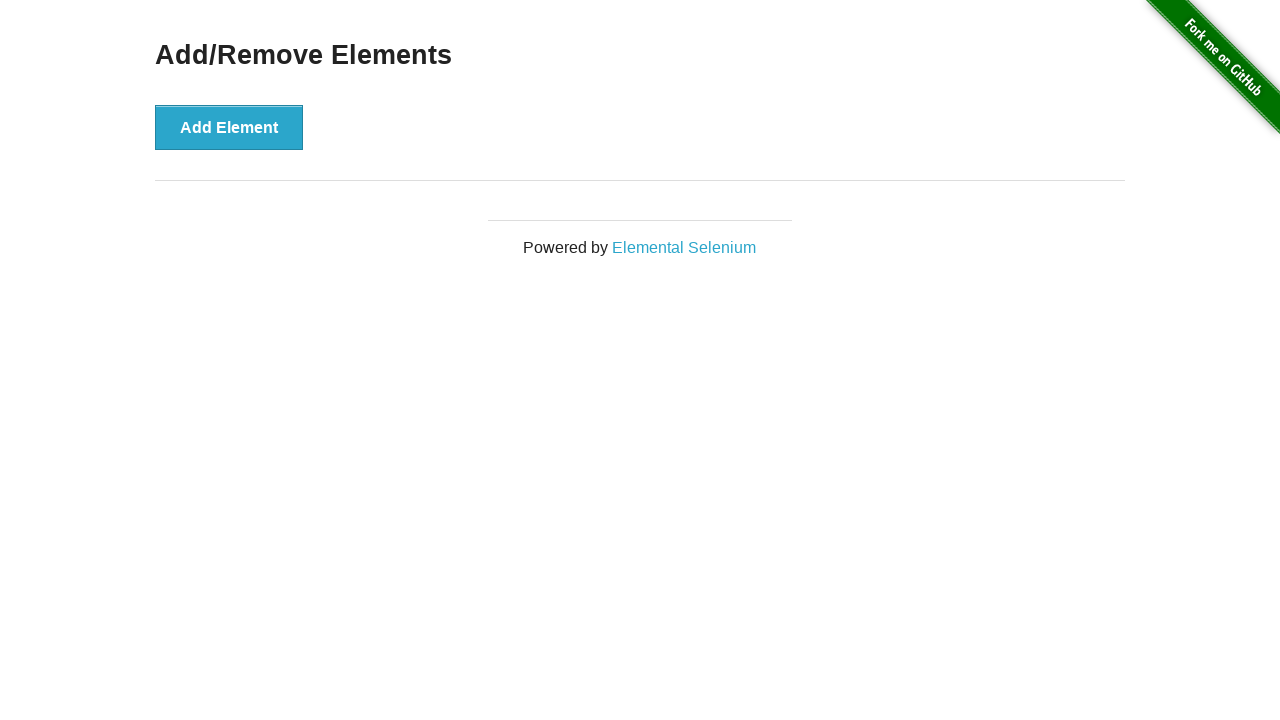

Navigated to Add/Remove Elements page
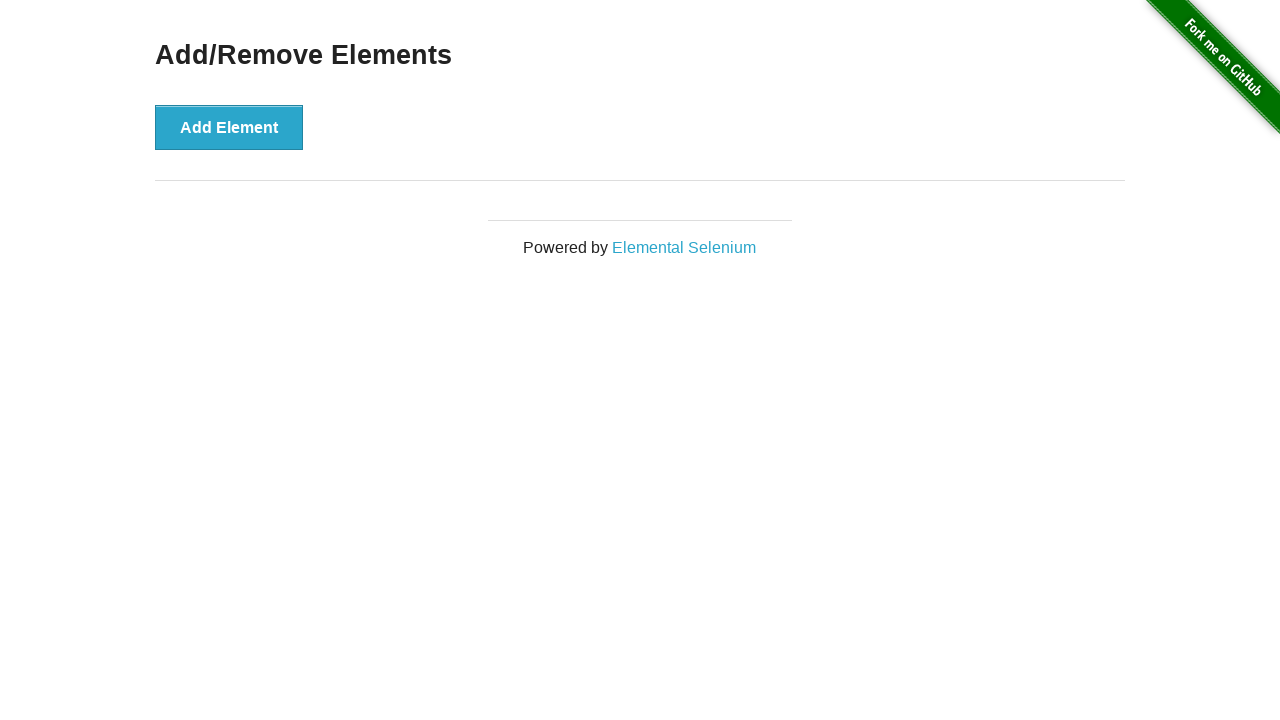

Clicked Add Element button (iteration 1) at (229, 127) on #content > div > button
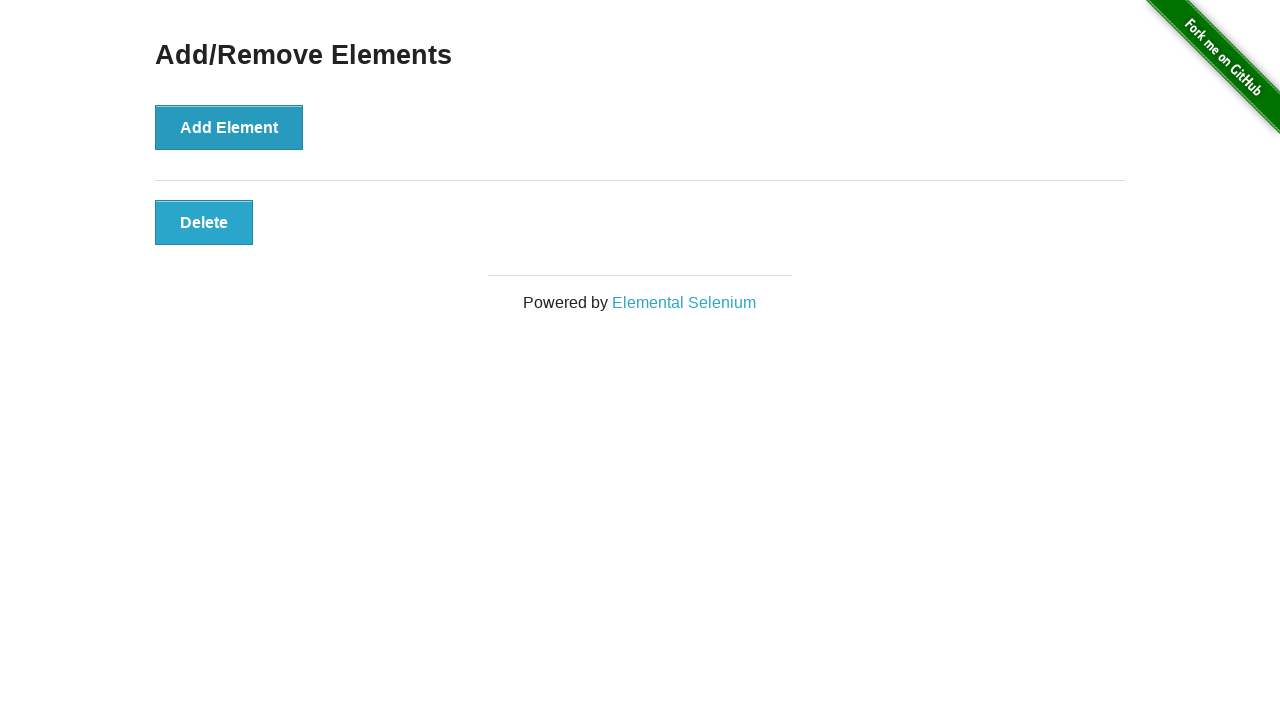

Clicked Add Element button (iteration 2) at (229, 127) on #content > div > button
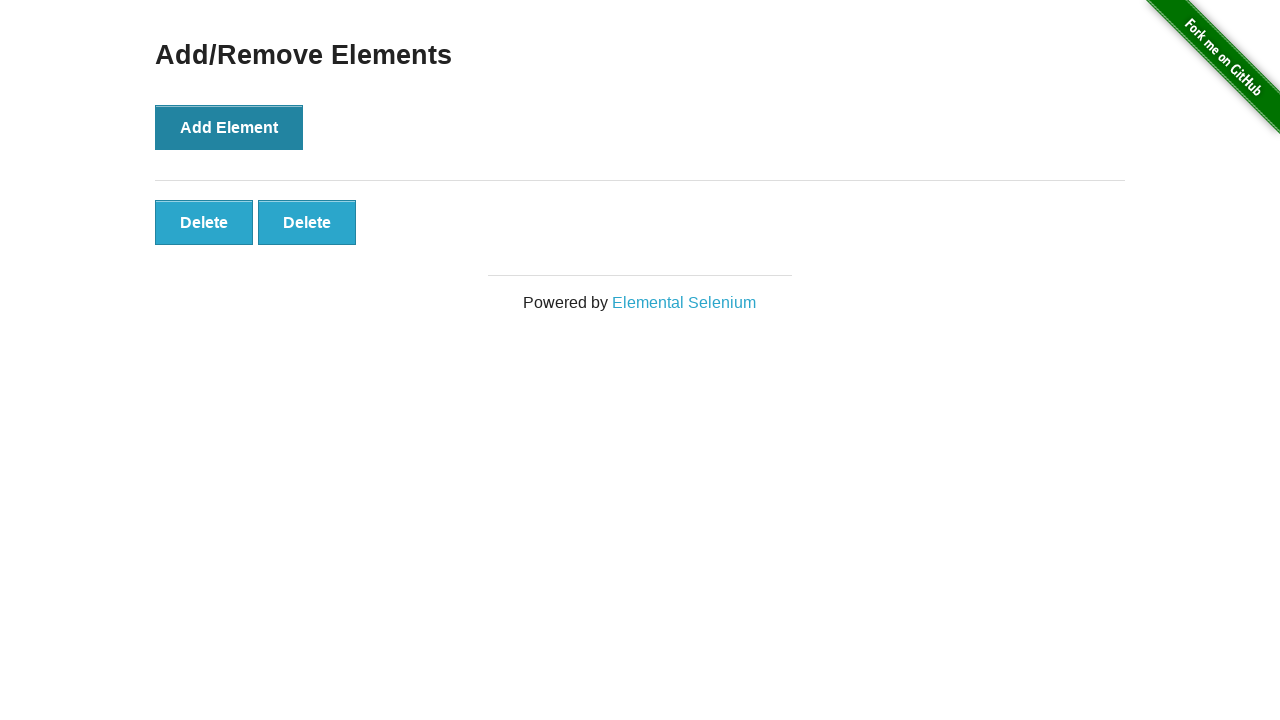

Clicked Add Element button (iteration 3) at (229, 127) on #content > div > button
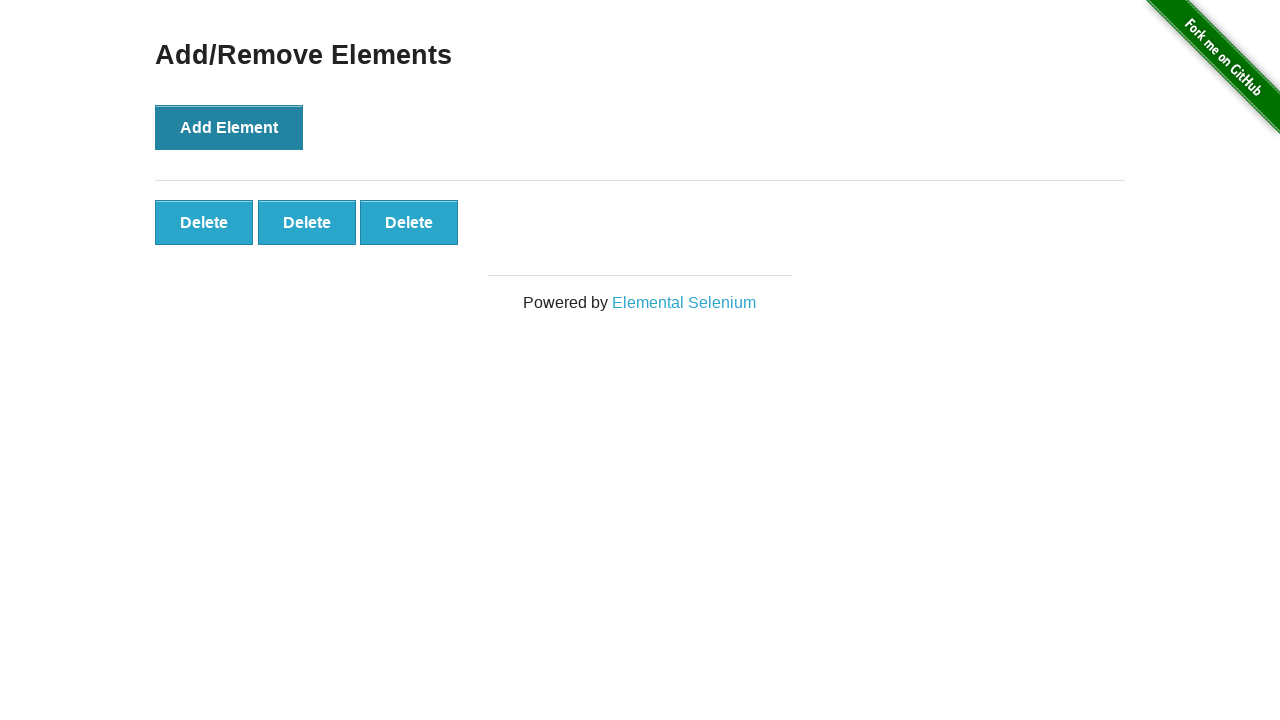

Verified that 3 delete buttons were created
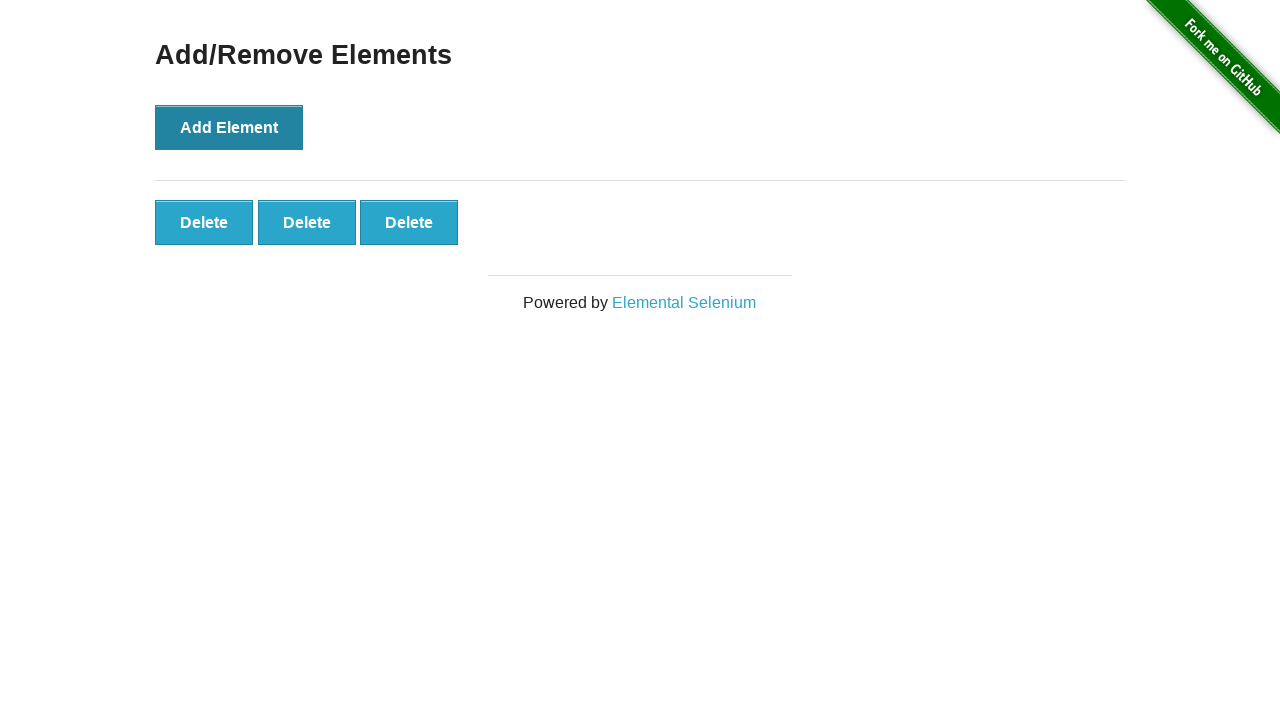

Clicked delete button to remove element (remaining: 1) at (204, 222) on #elements > button >> nth=0
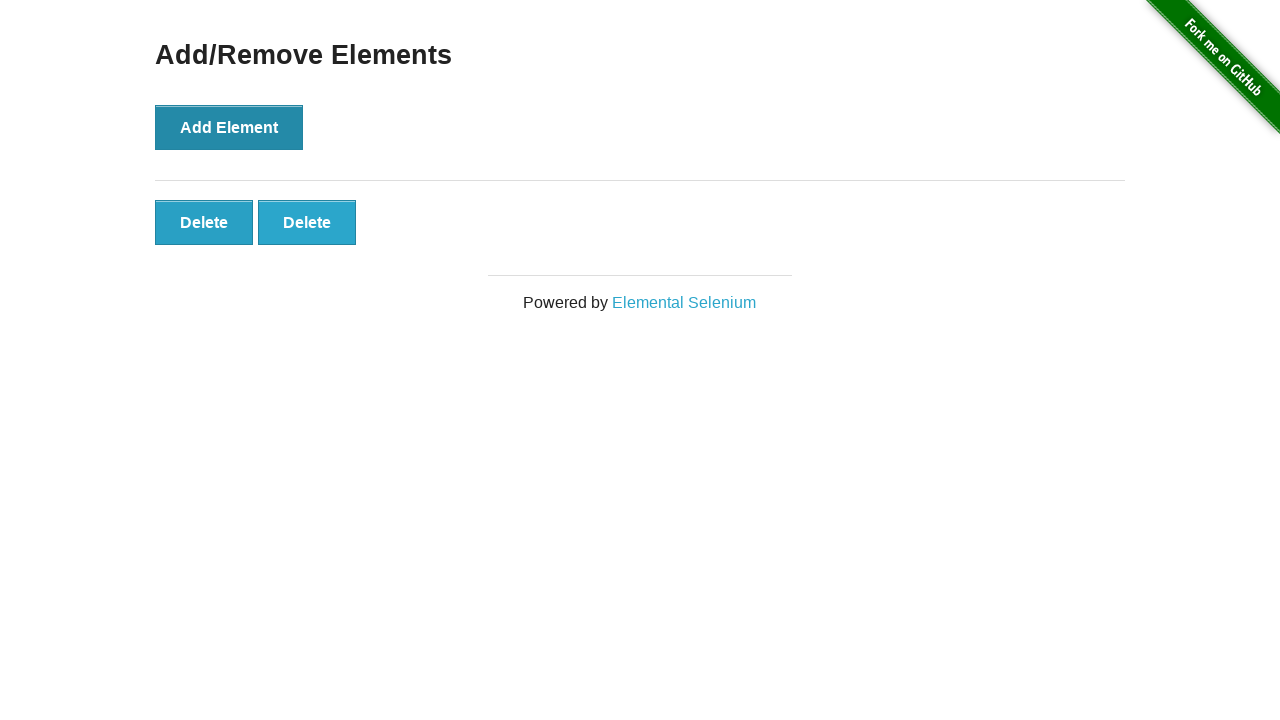

Clicked delete button to remove element (remaining: 0) at (204, 222) on #elements > button >> nth=0
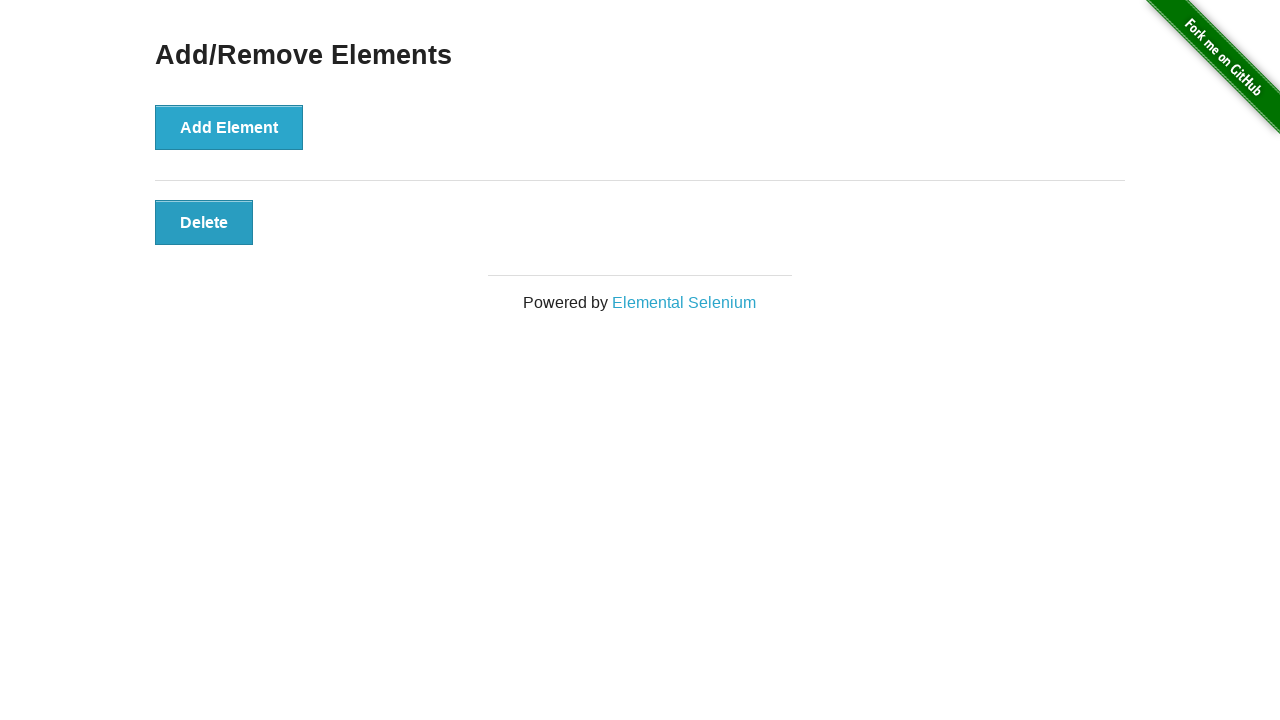

Clicked delete button to remove element (remaining: -1) at (204, 222) on #elements > button >> nth=0
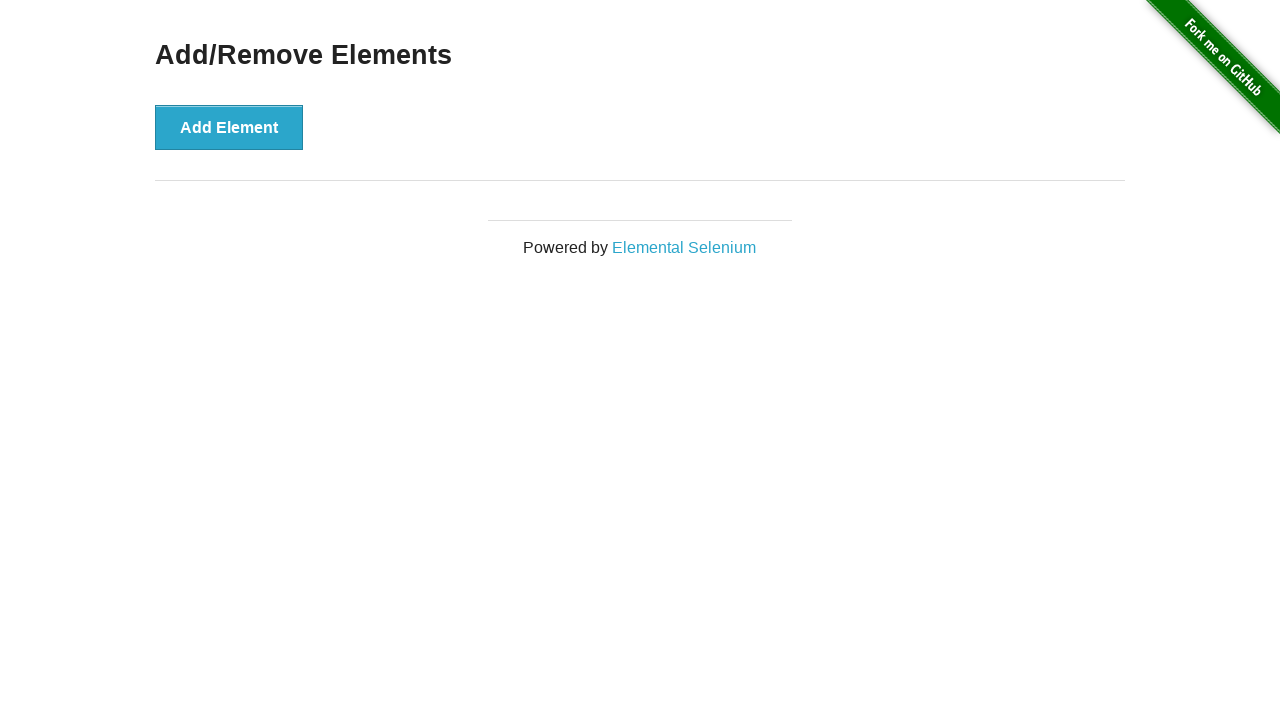

Verified that all delete buttons have been removed
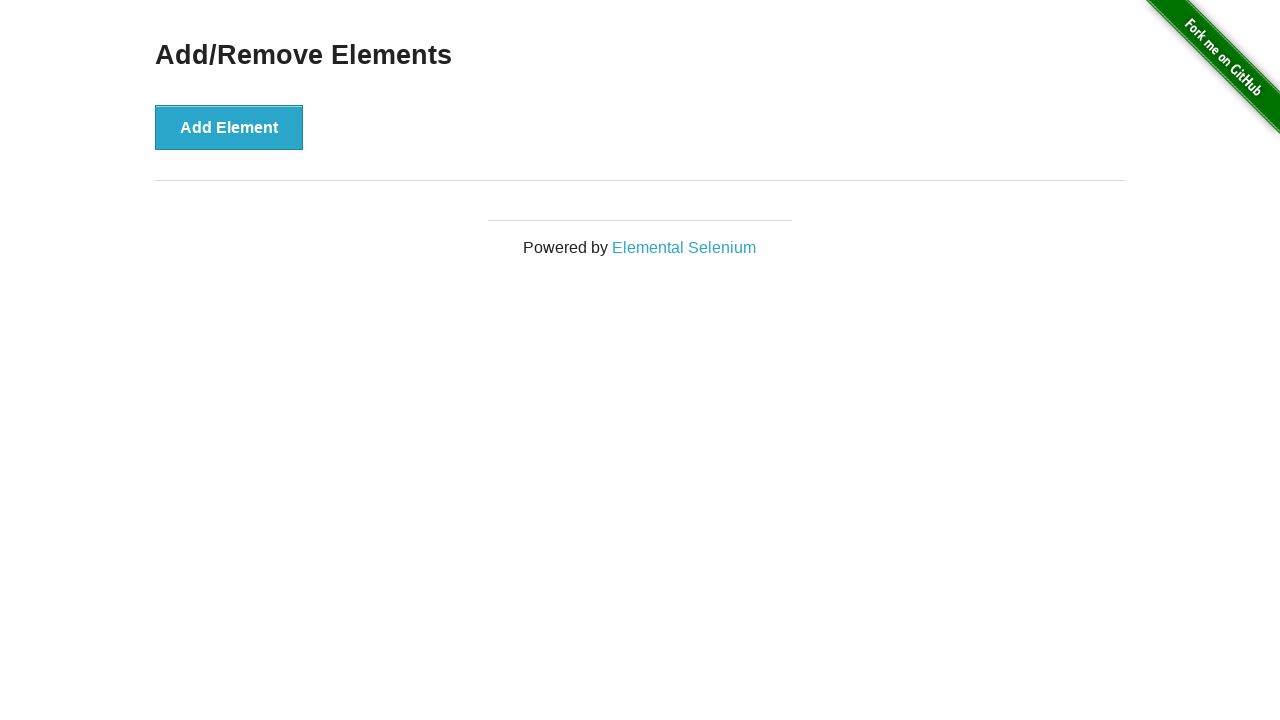

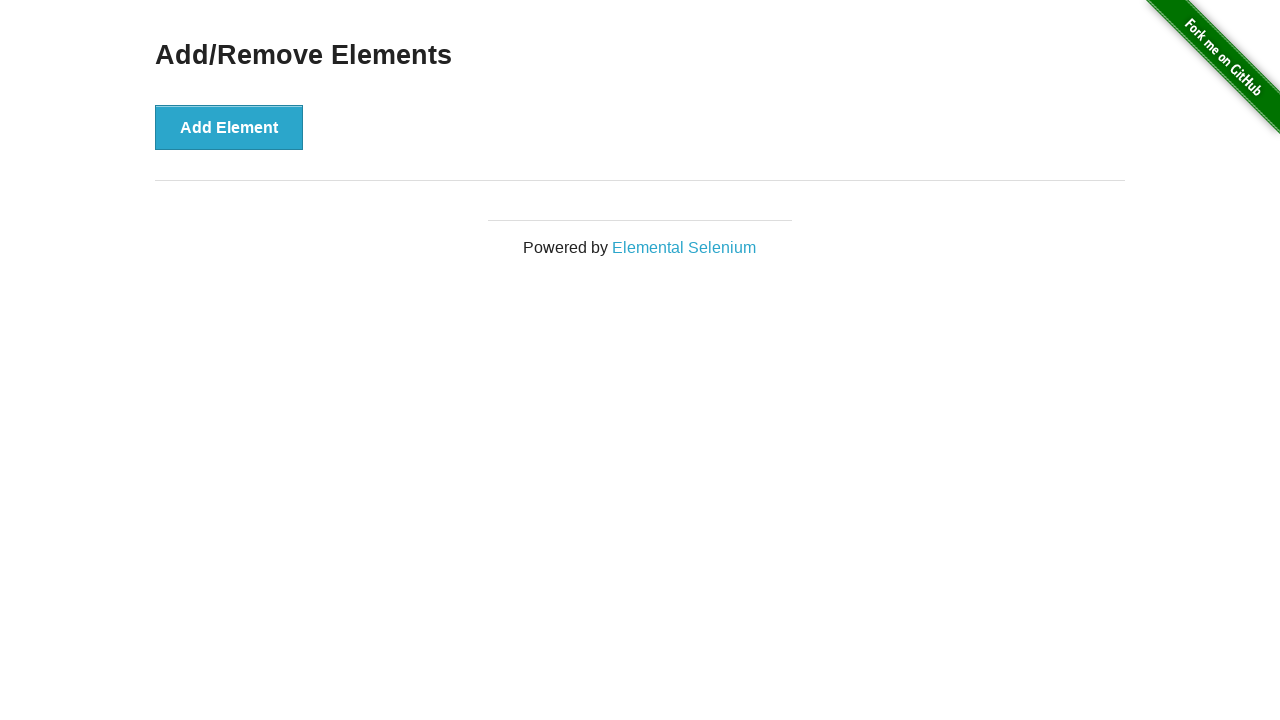